Tests entering text into the autocomplete input field on the automation practice page

Starting URL: https://rahulshettyacademy.com/AutomationPractice/

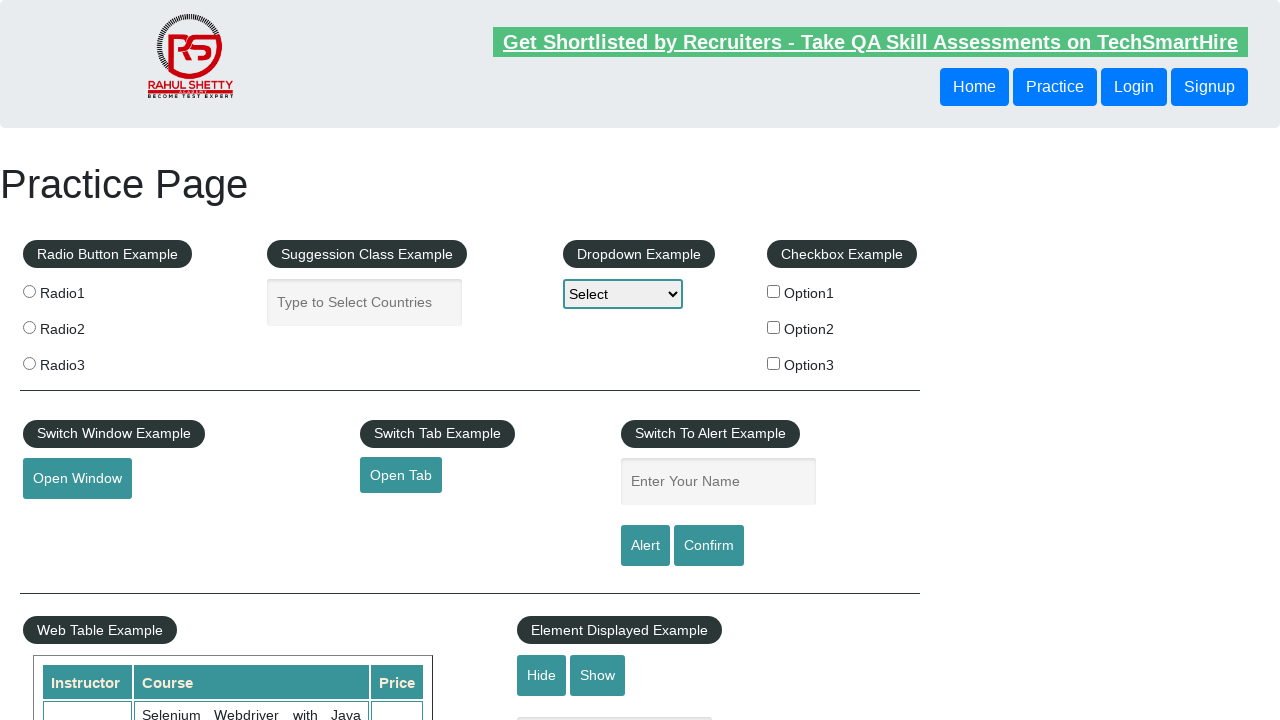

Navigated to automation practice page
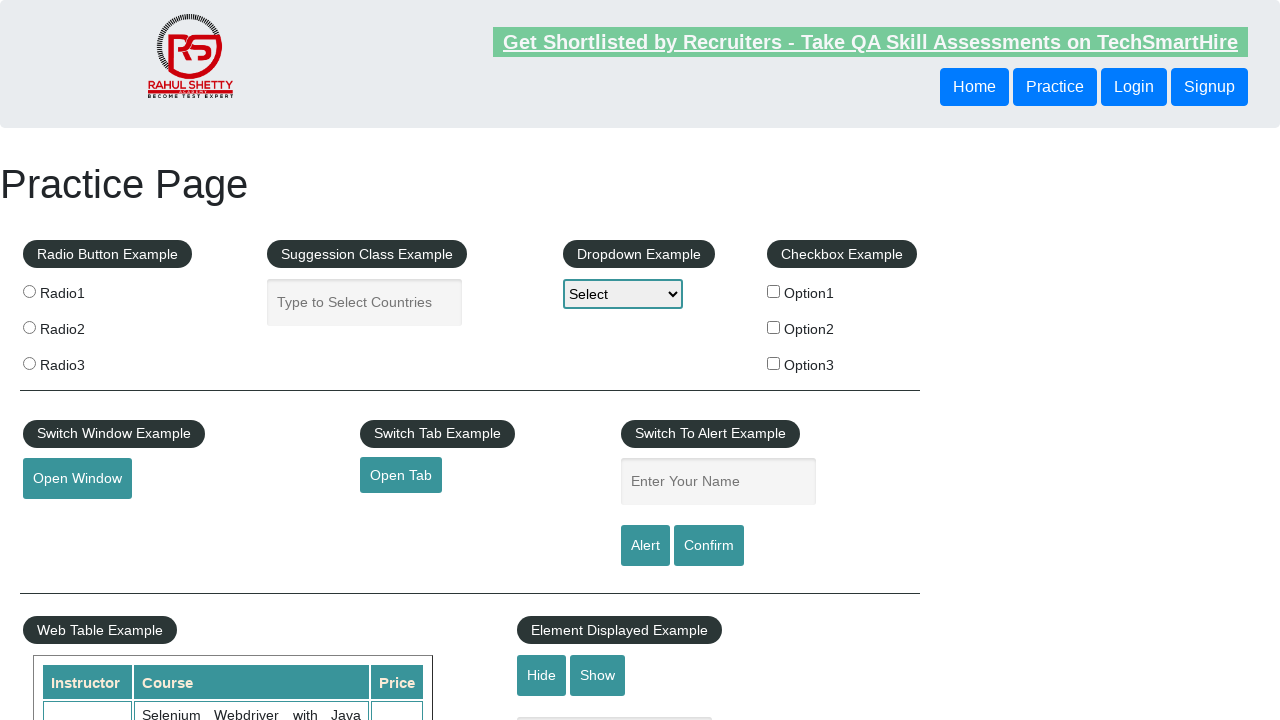

Filled autocomplete input field with 'Selenium learning is awesome' on input#autocomplete
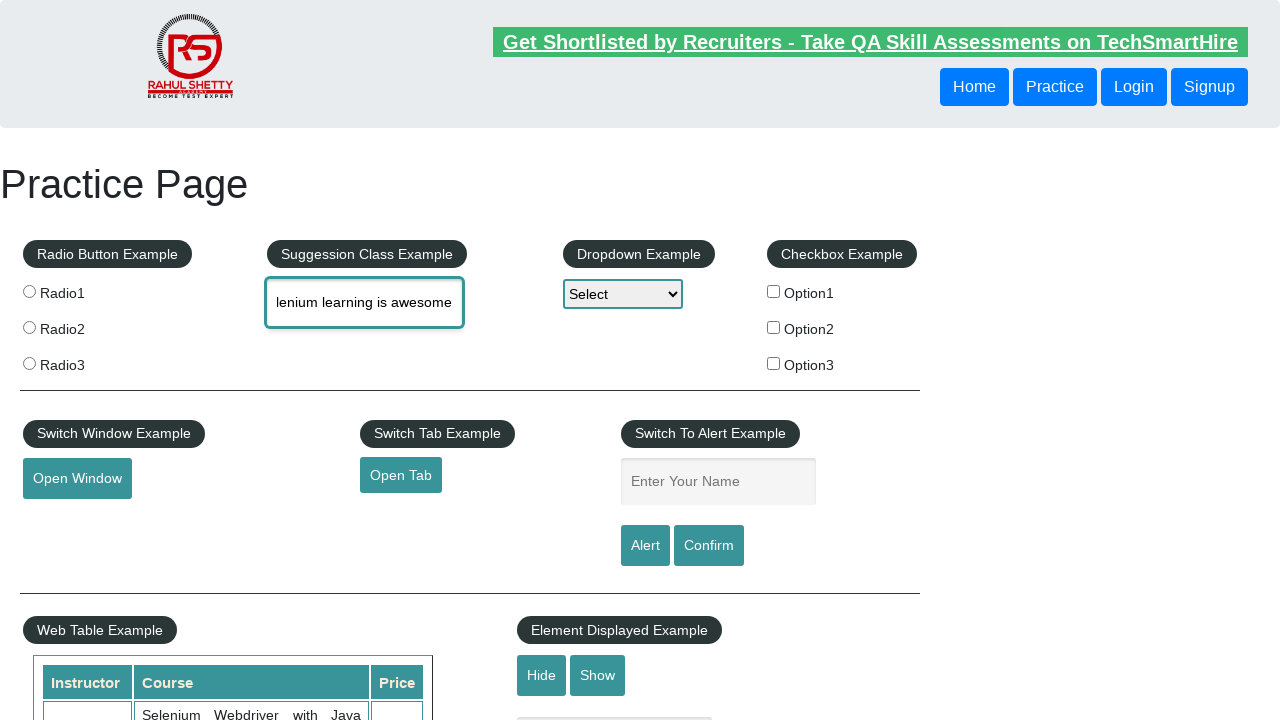

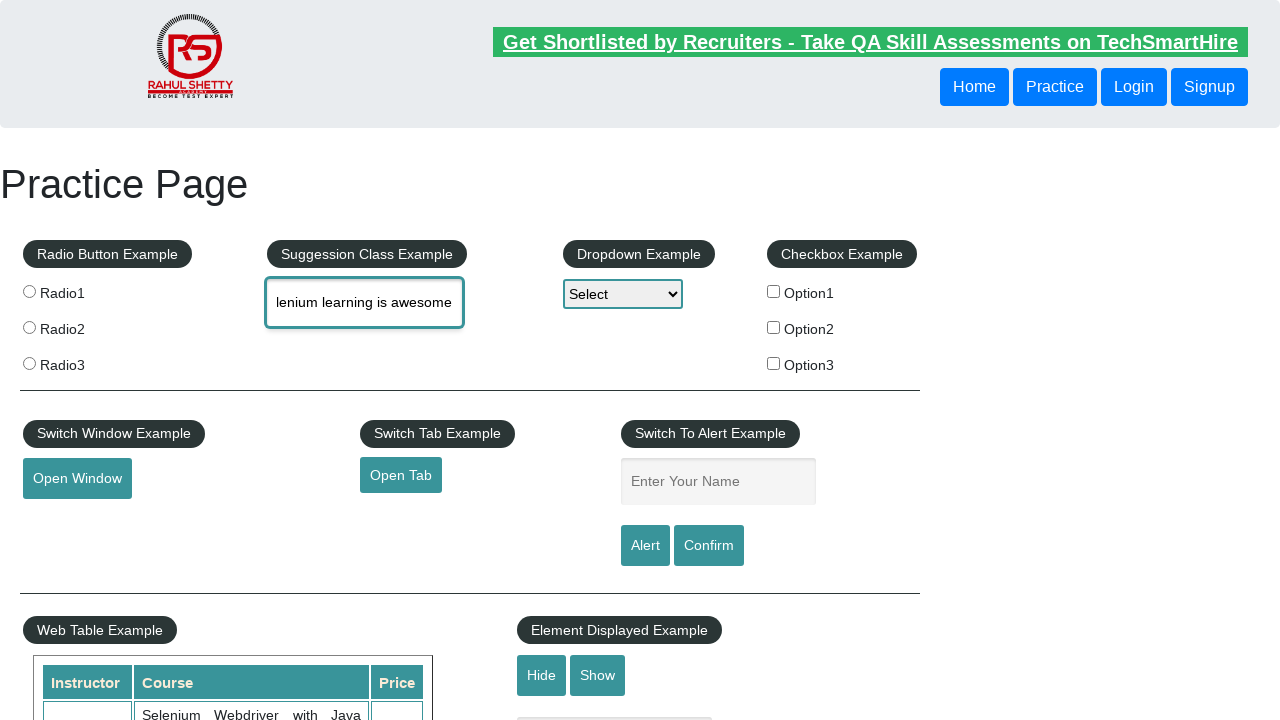